Tests web-based popup handling by typing text into a form field, selecting it via double-click, copying it, then clicking a prompt button and pasting the copied text into the prompt dialog.

Starting URL: https://omayo.blogspot.com

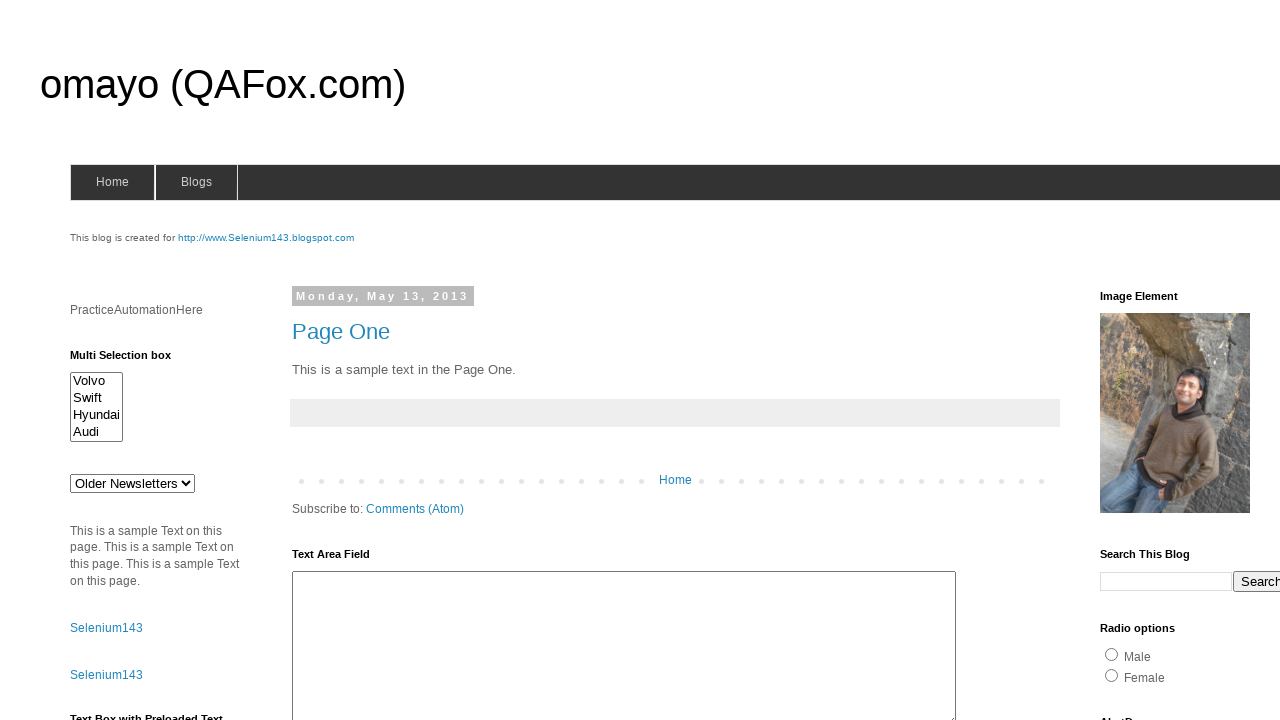

Filled form input with 'automation' on xpath=(//form[@name='form1']/input)[1]
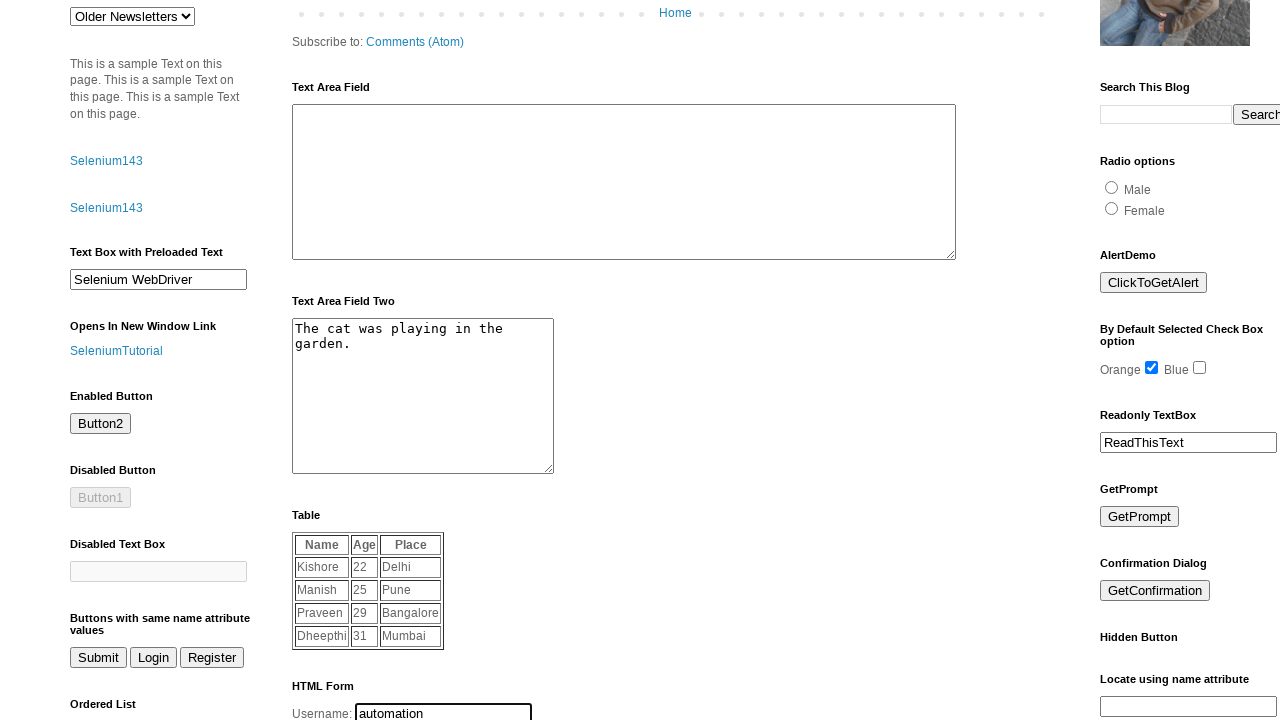

Double-clicked input field to select text at (444, 710) on xpath=(//form[@name='form1']/input)[1]
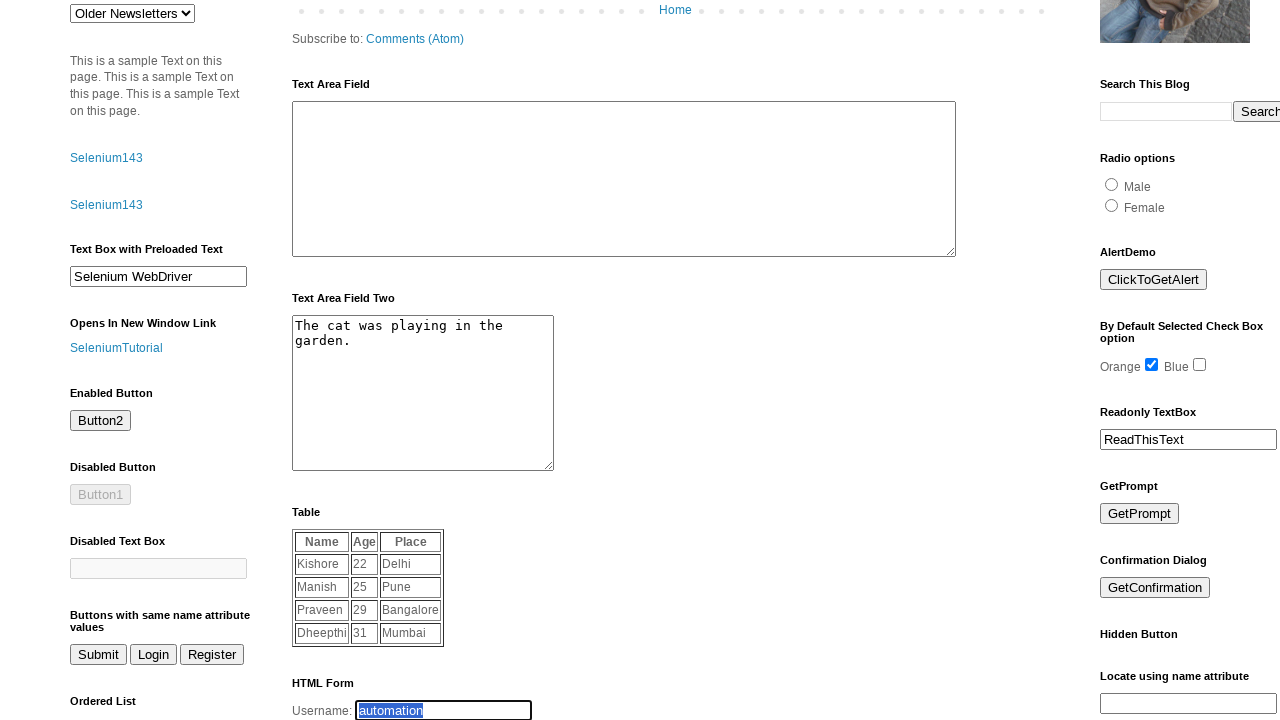

Copied selected text using Ctrl+C
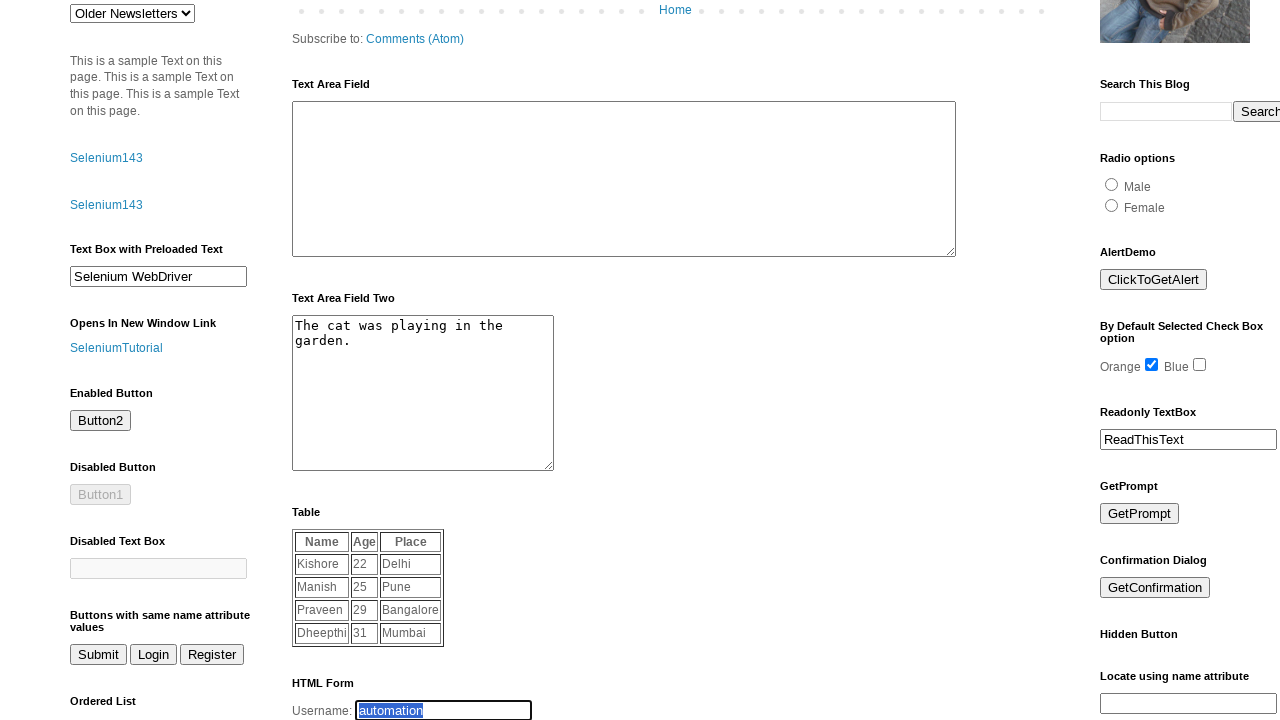

Set up dialog handler to accept prompt with copied text
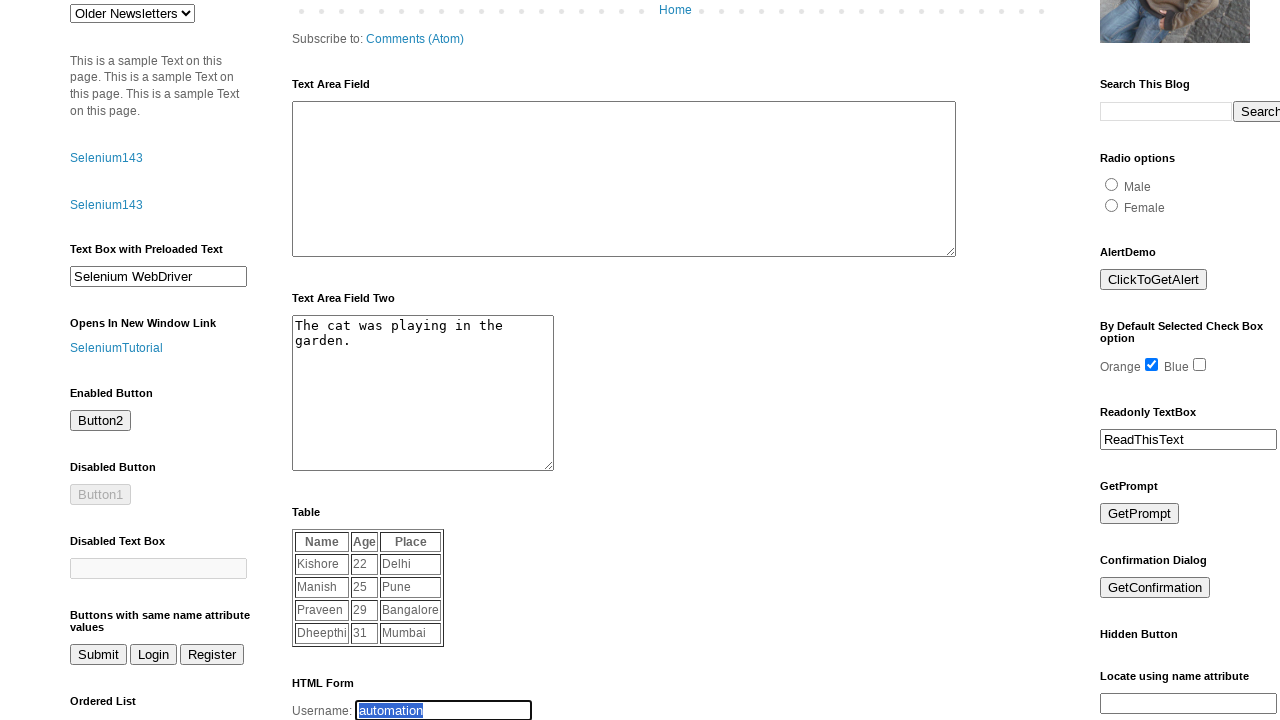

Clicked prompt button to trigger JavaScript prompt dialog at (1140, 514) on #prompt
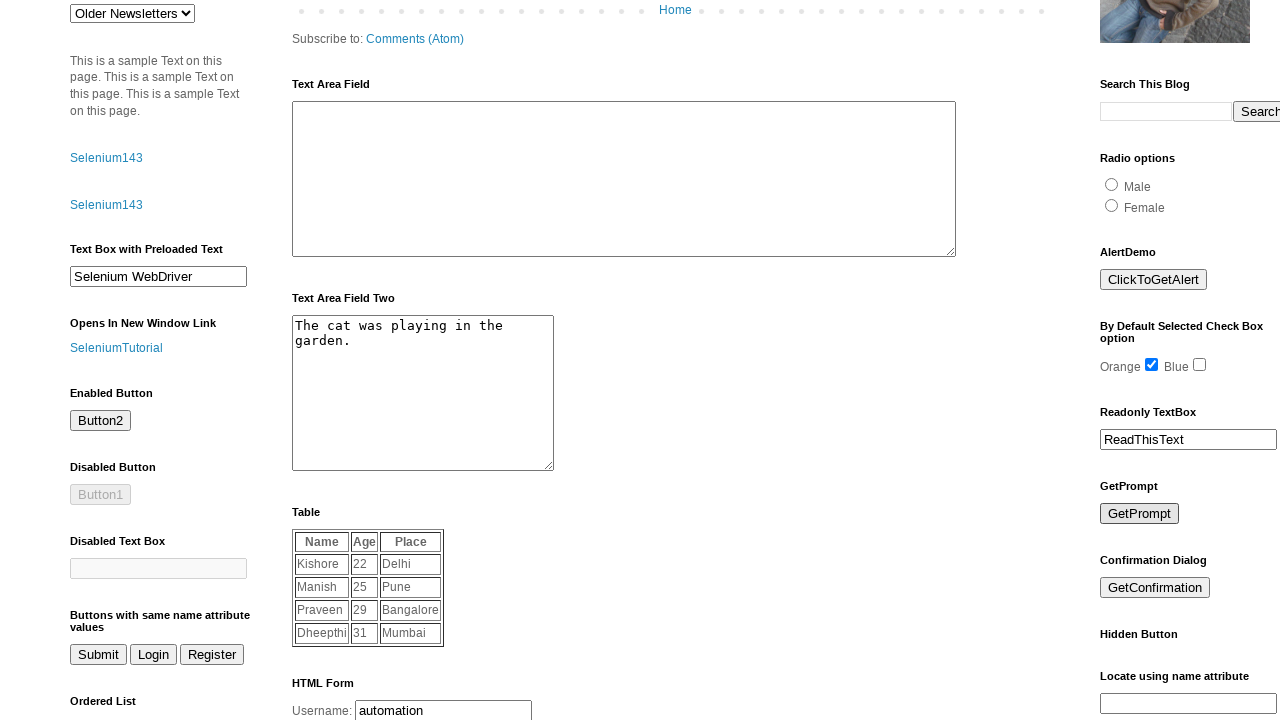

Waited for dialog interaction to complete
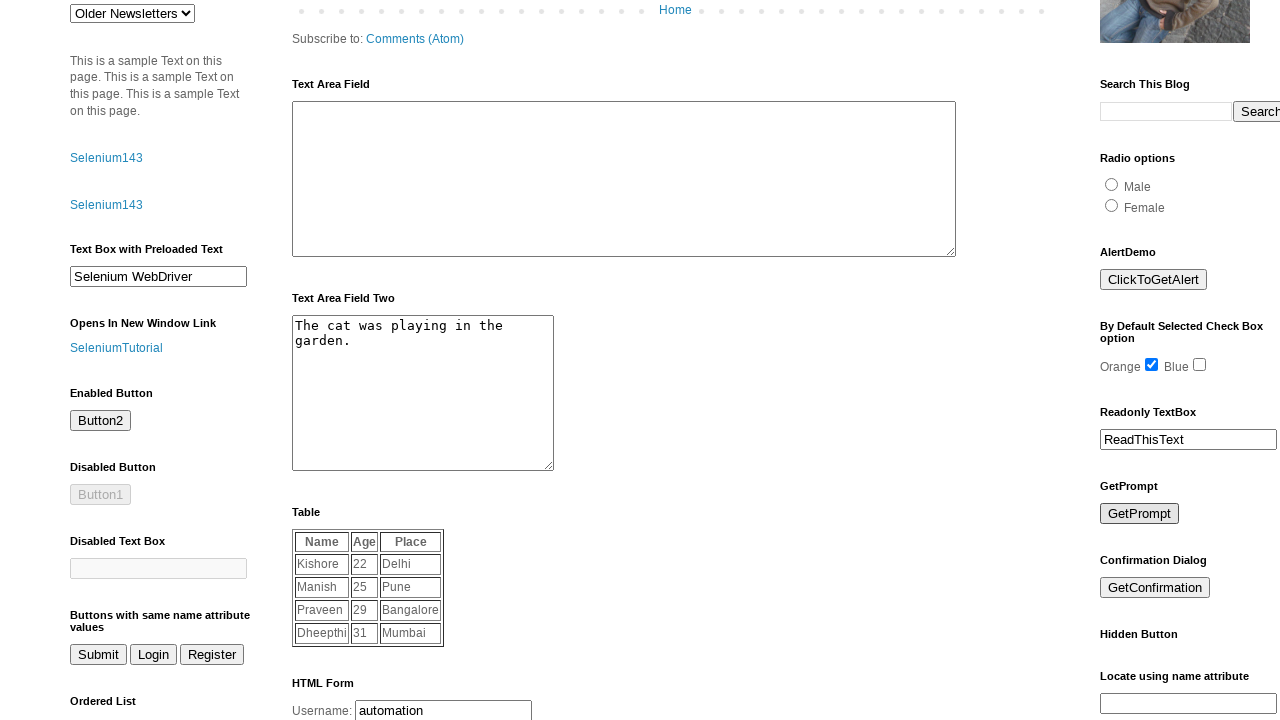

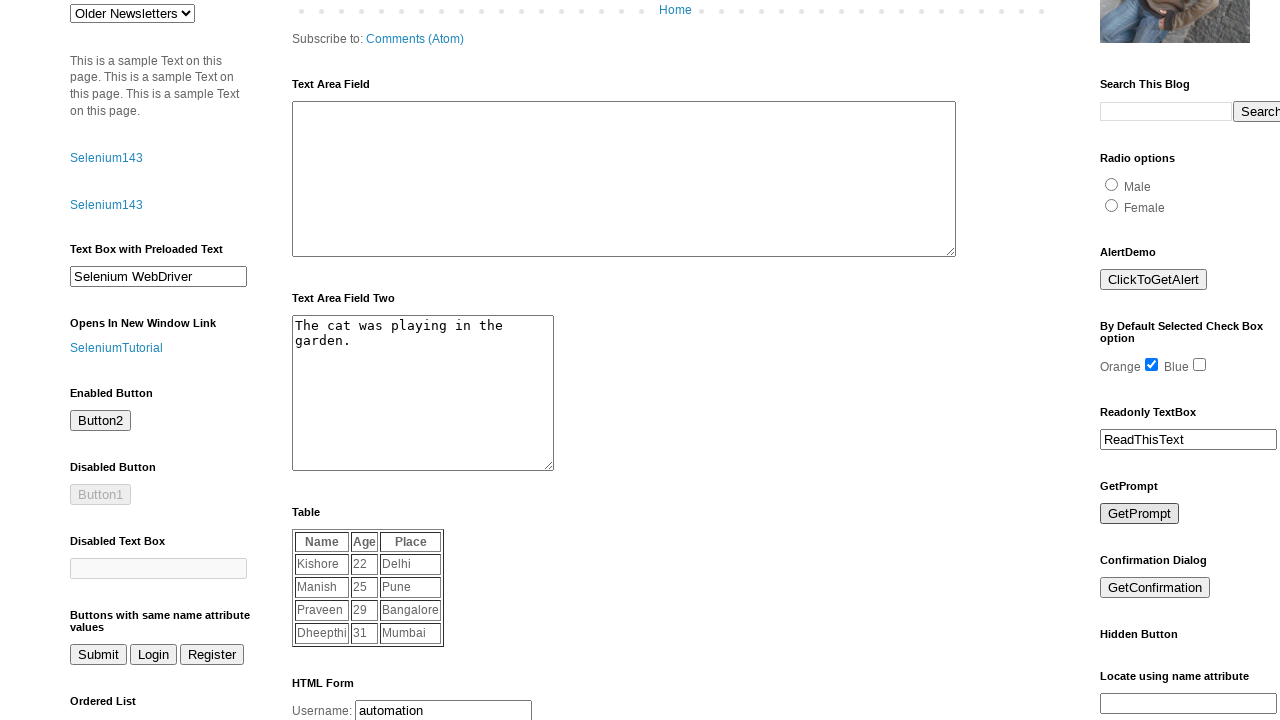